Tests login form validation with empty credentials by typing into fields, clearing them, clicking login, and verifying the "Username is required" error message appears

Starting URL: https://www.saucedemo.com/

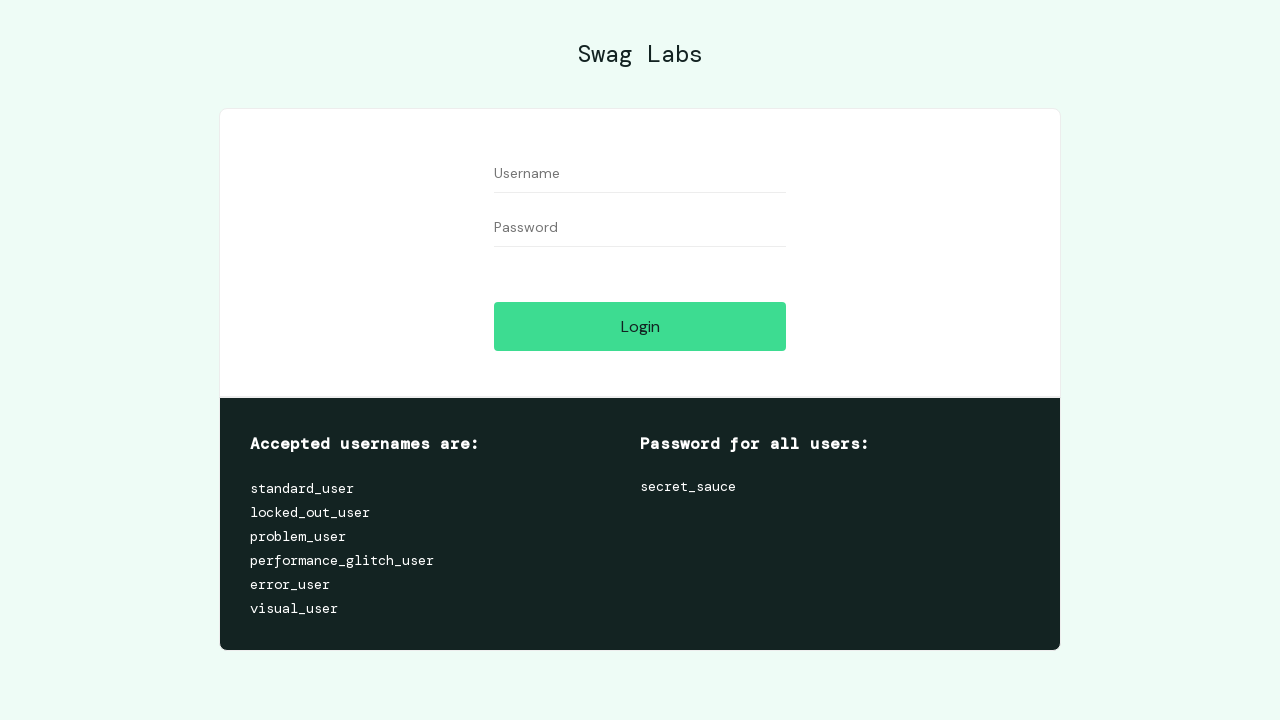

Filled username field with 'testuser123' on //input[@id='user-name']
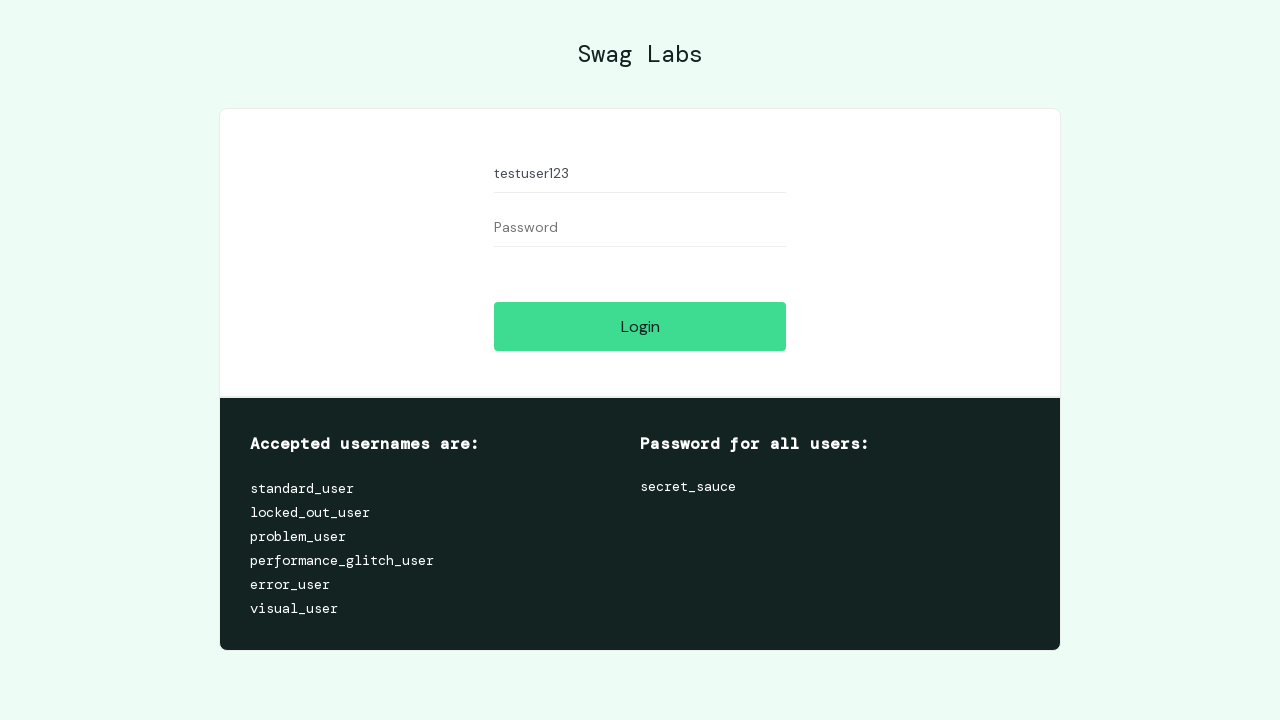

Filled password field with 'testpass456' on //input[@id='password']
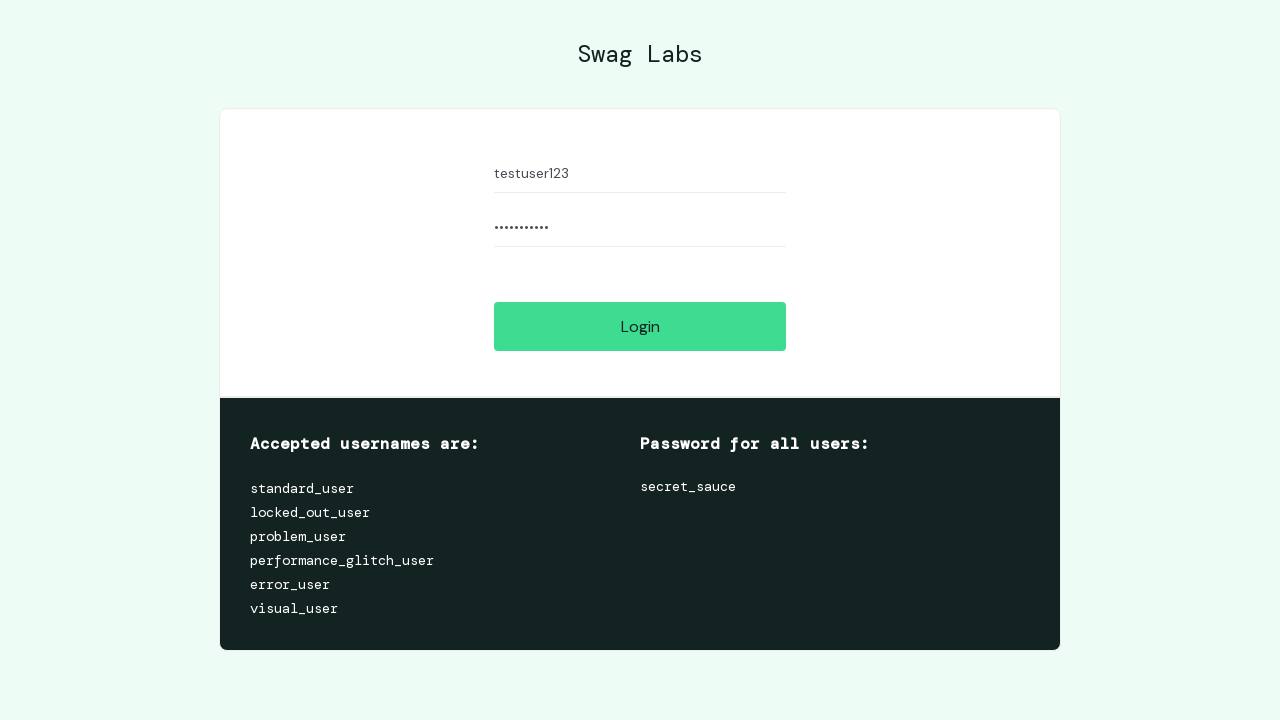

Cleared username field on //input[@id='user-name']
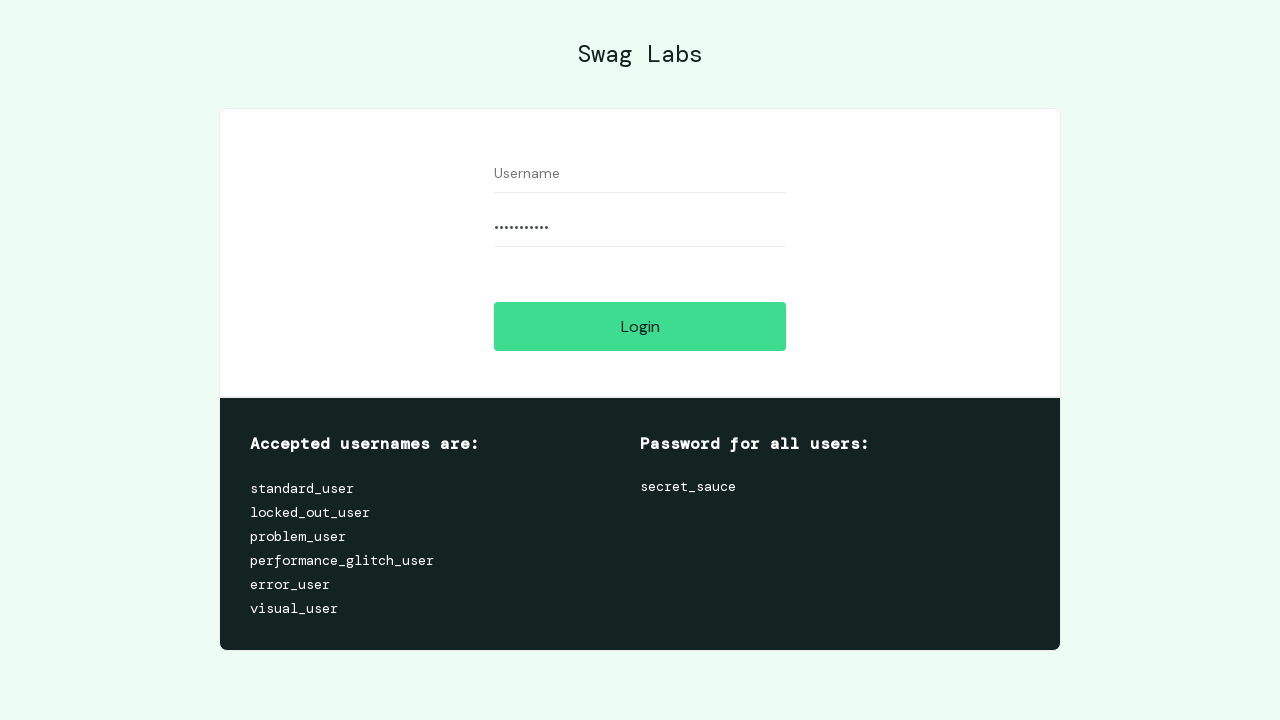

Cleared password field on //input[@id='password']
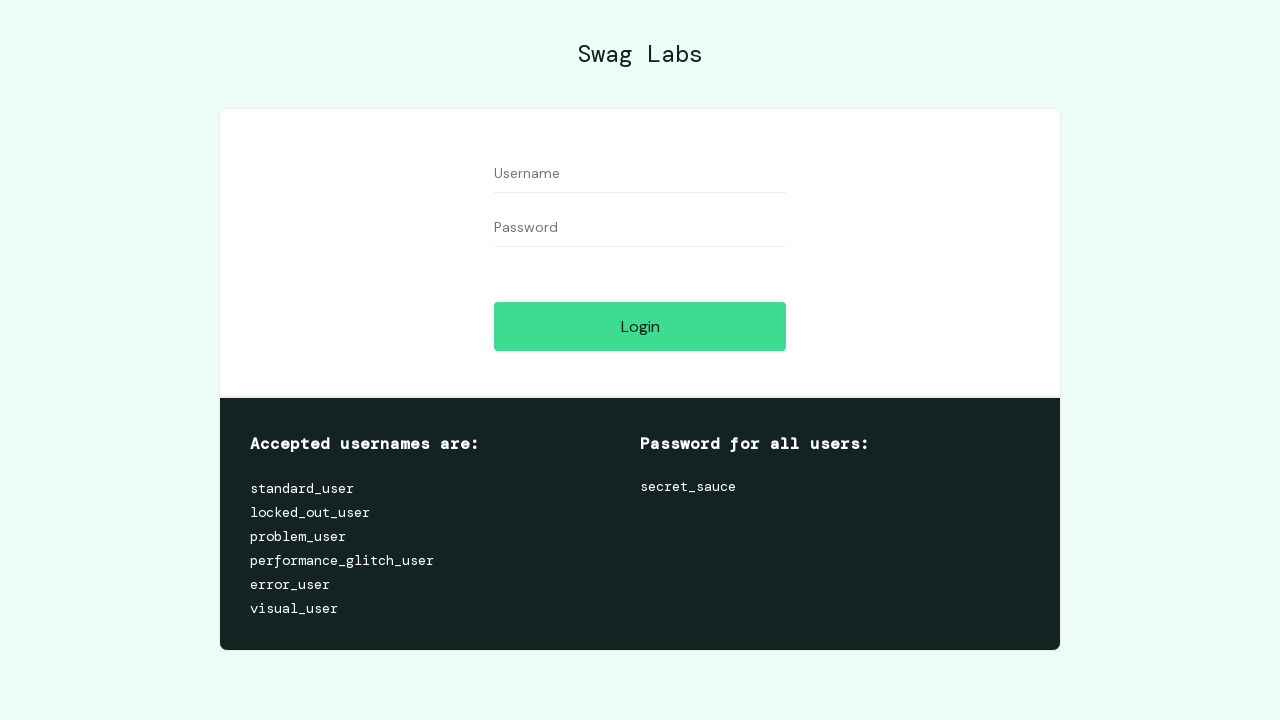

Clicked login button with empty credentials at (640, 326) on xpath=//input[@id='login-button']
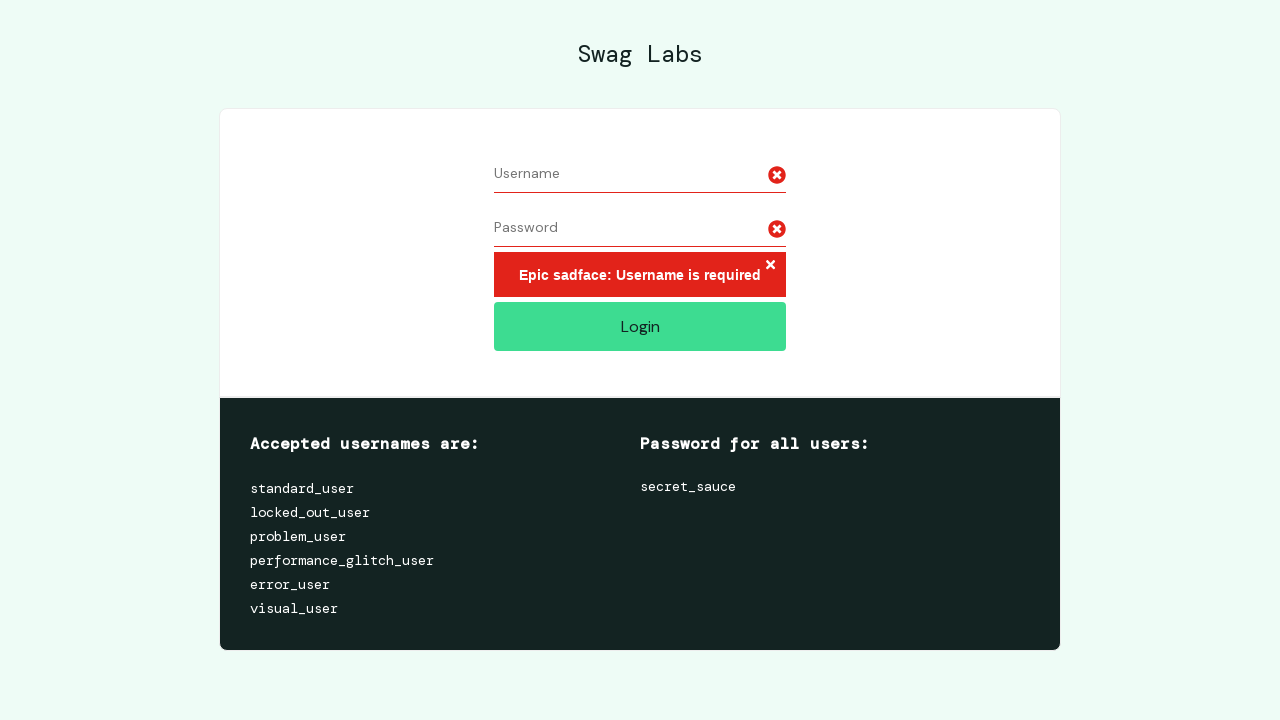

Error message element appeared
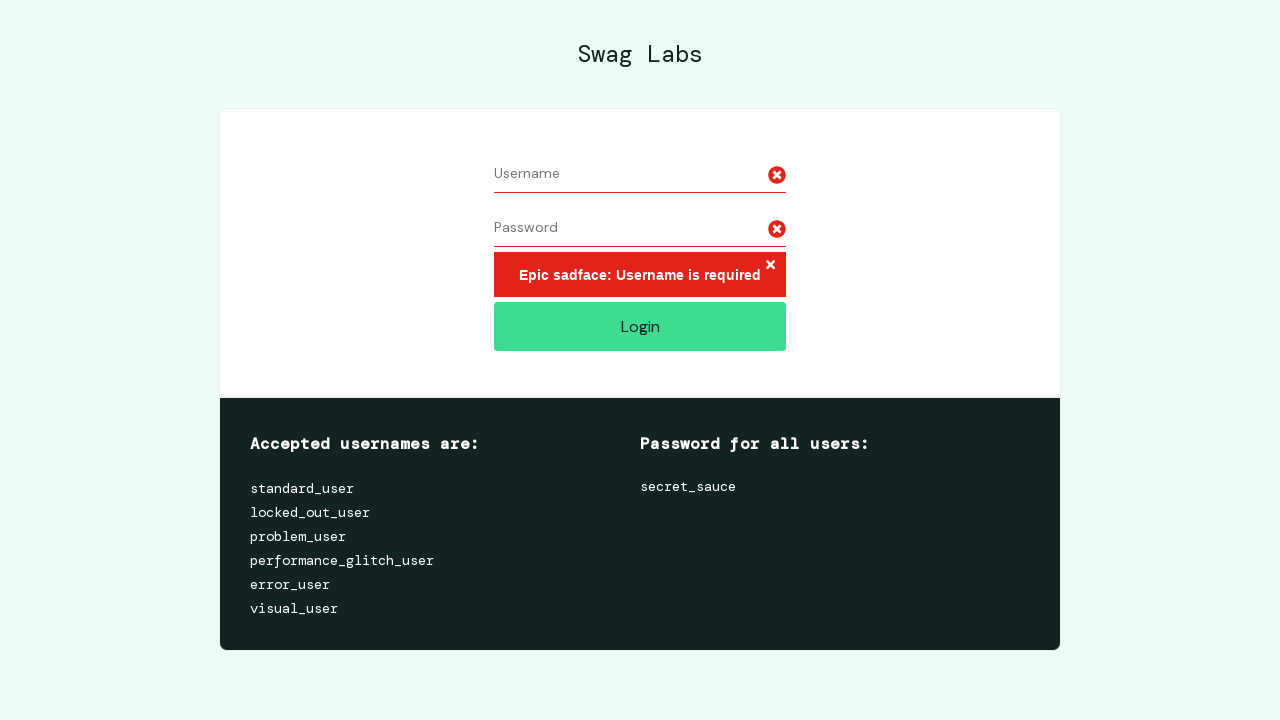

Retrieved error message text: 'Epic sadface: Username is required'
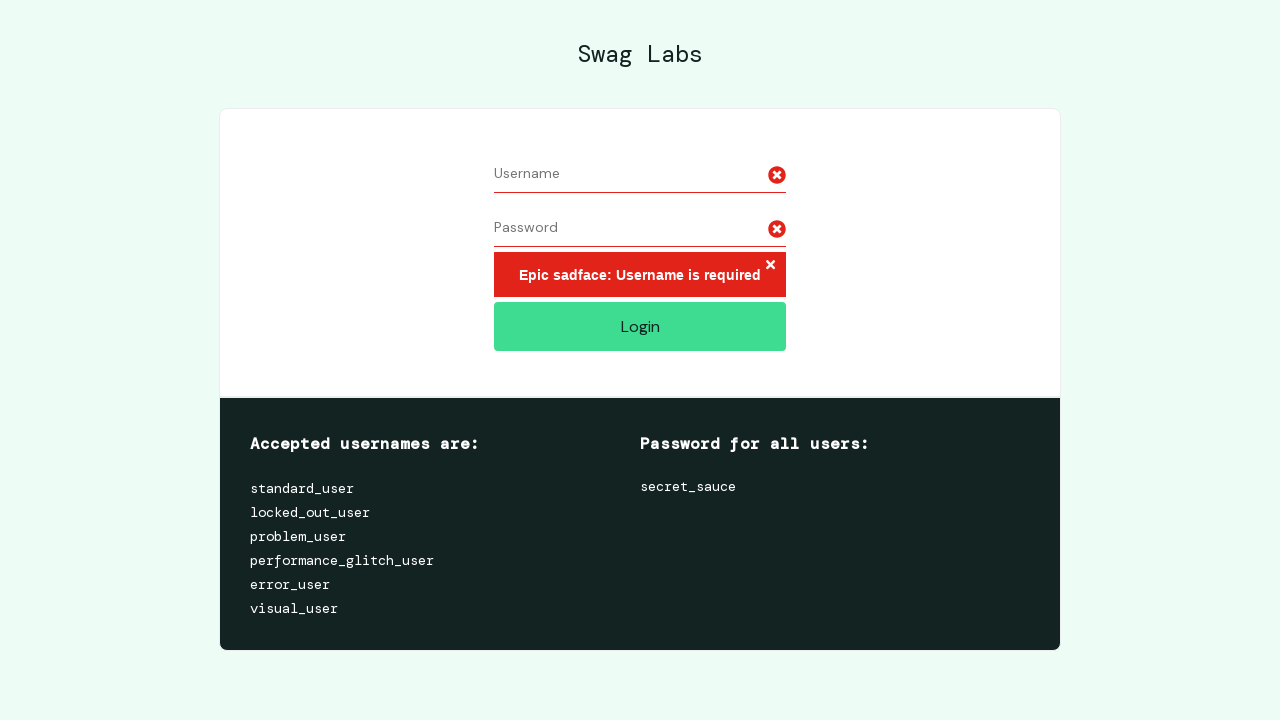

Verified 'Username is required' message is present in error text
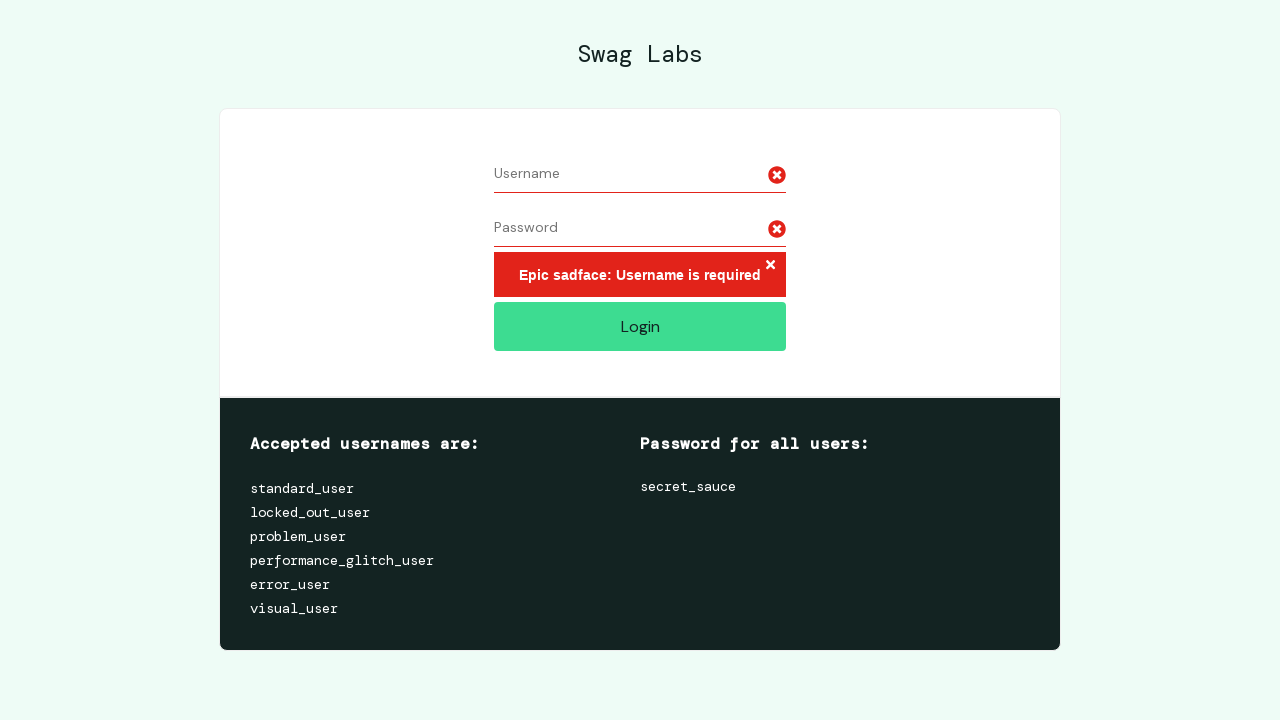

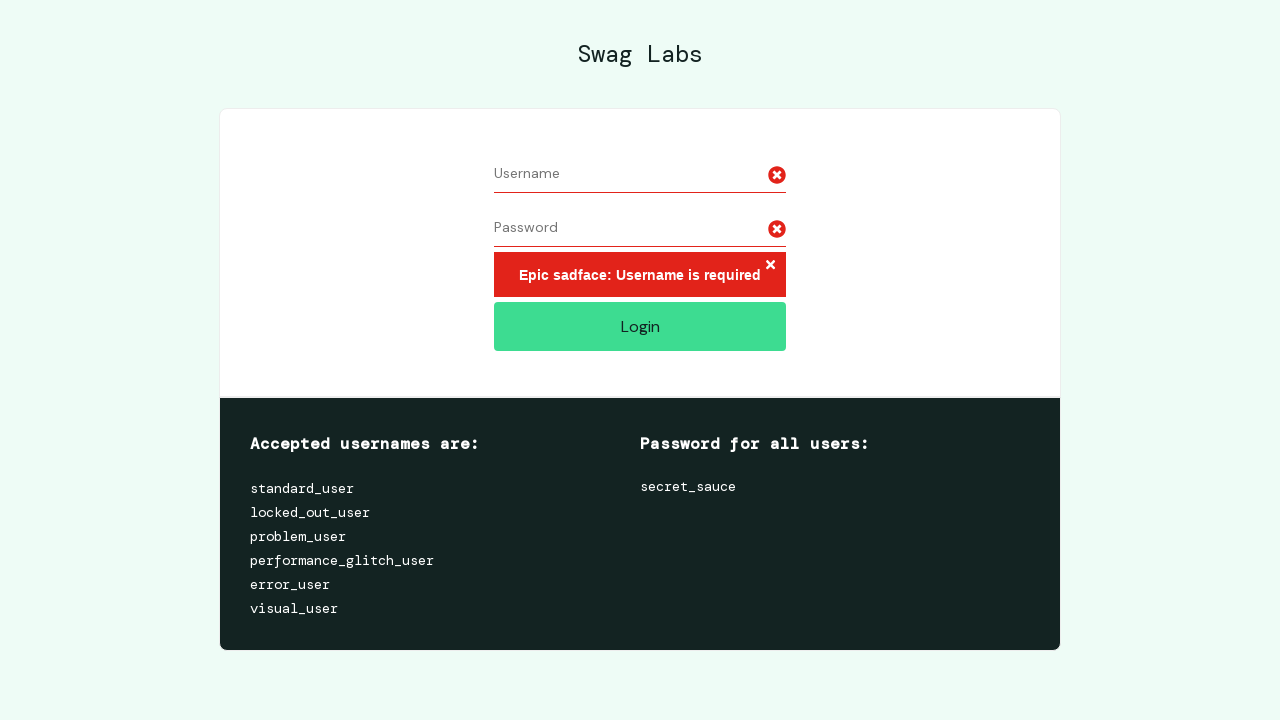